Tests the contact form on demoblaze.com by opening the contact modal, filling in email/name/message fields, updating the email field, and locating the send message button.

Starting URL: https://www.demoblaze.com/#

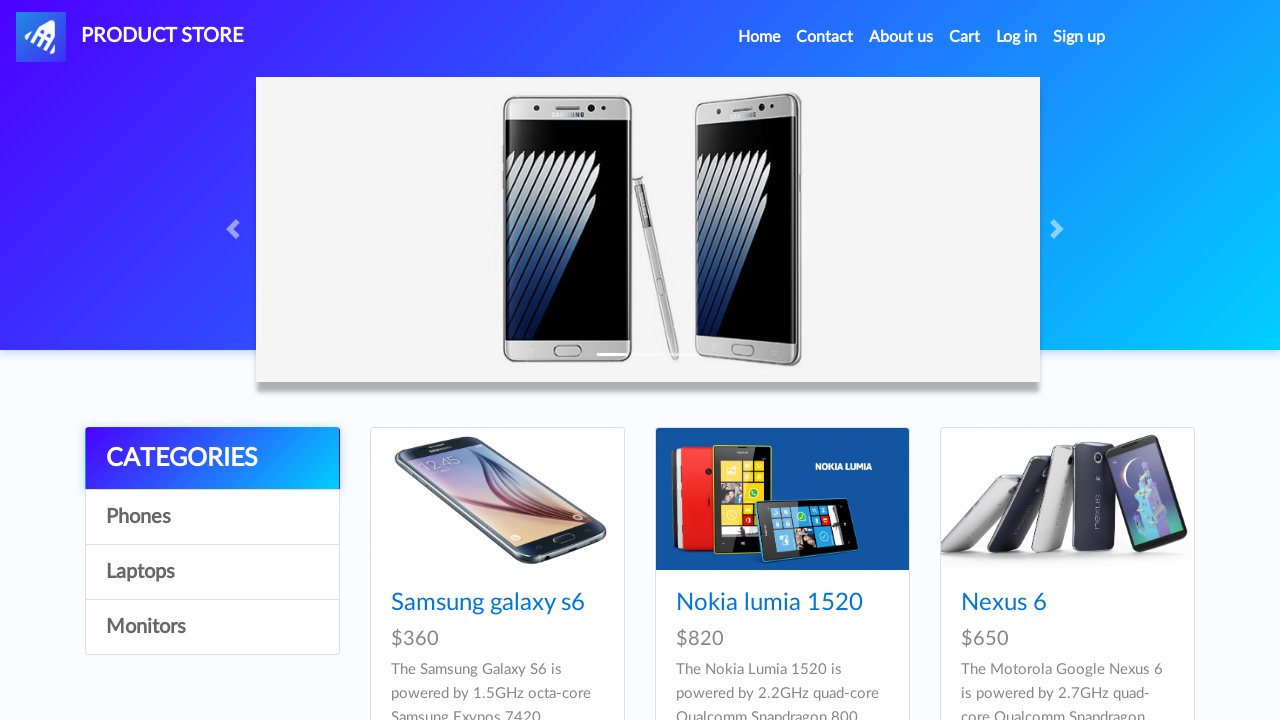

Clicked Contact link in navbar to open contact form at (825, 37) on xpath=//*[@id='navbarExample']/ul/li[2]
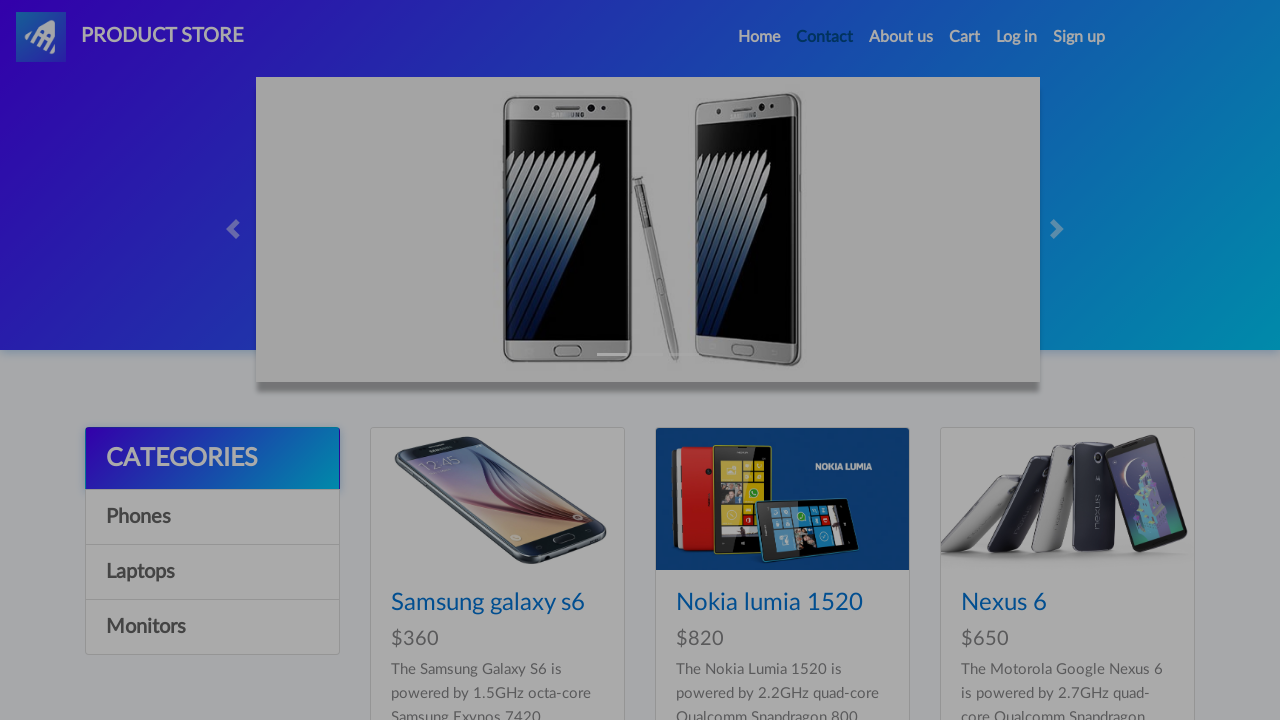

Contact modal loaded with email field visible
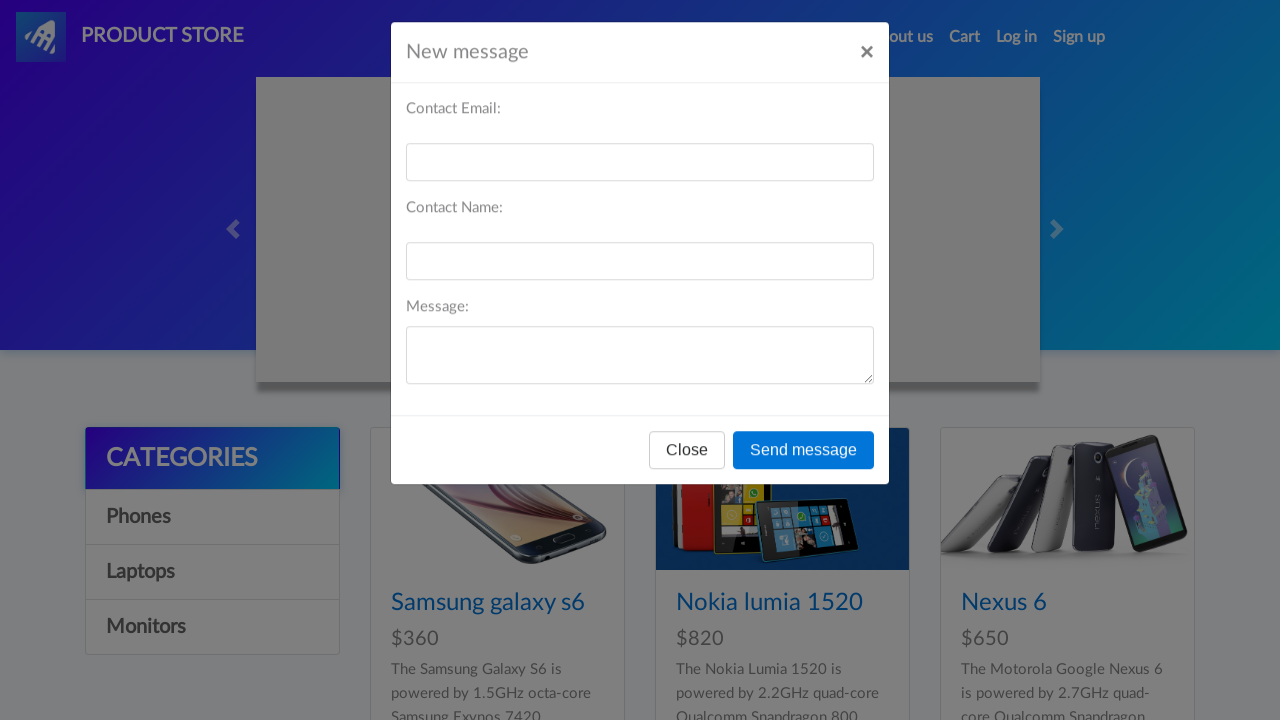

Filled email field with 'sarah.miller@example.com' on #recipient-email
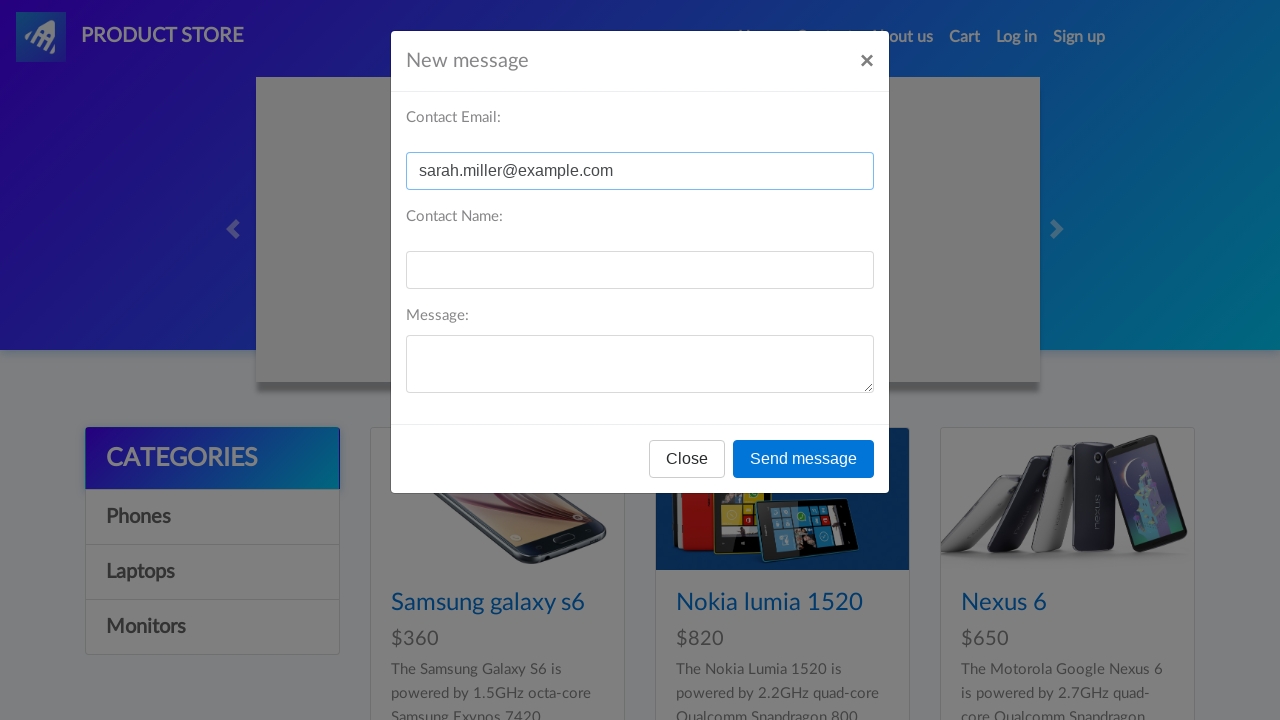

Filled name field with 'Sarah Miller' on #recipient-name
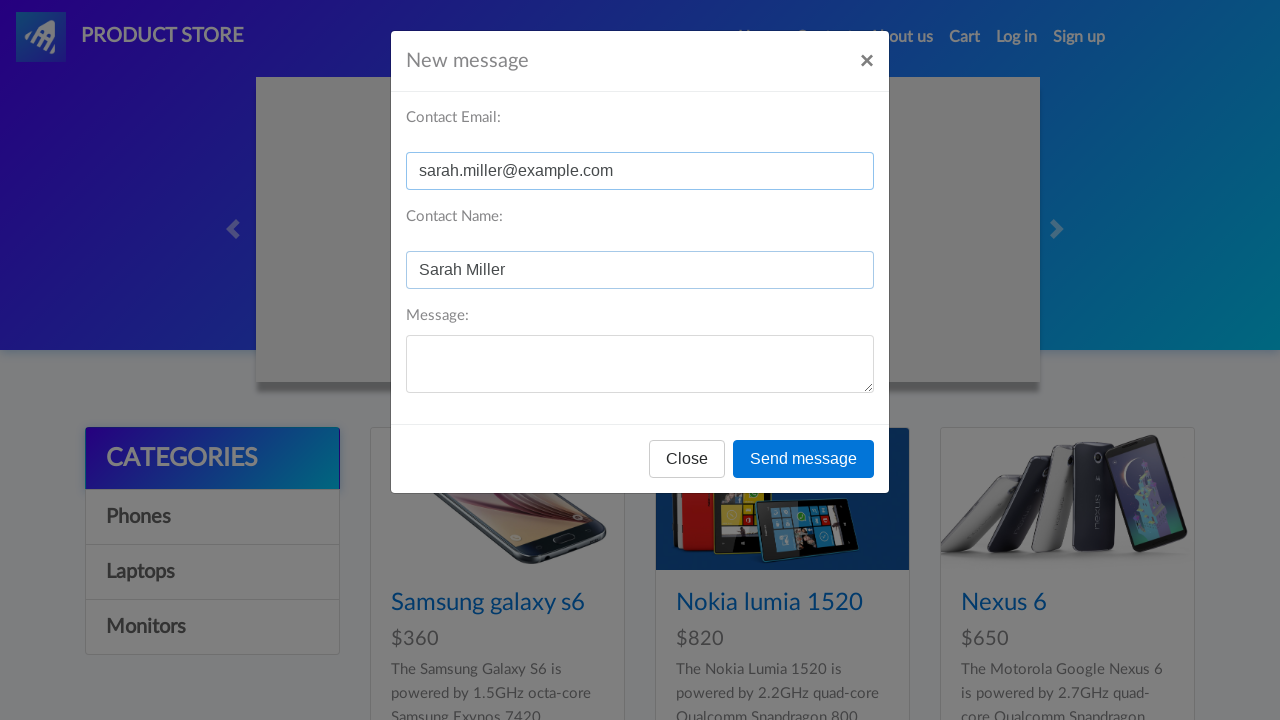

Filled message field with 'Hello, I have a question about your products.' on #message-text
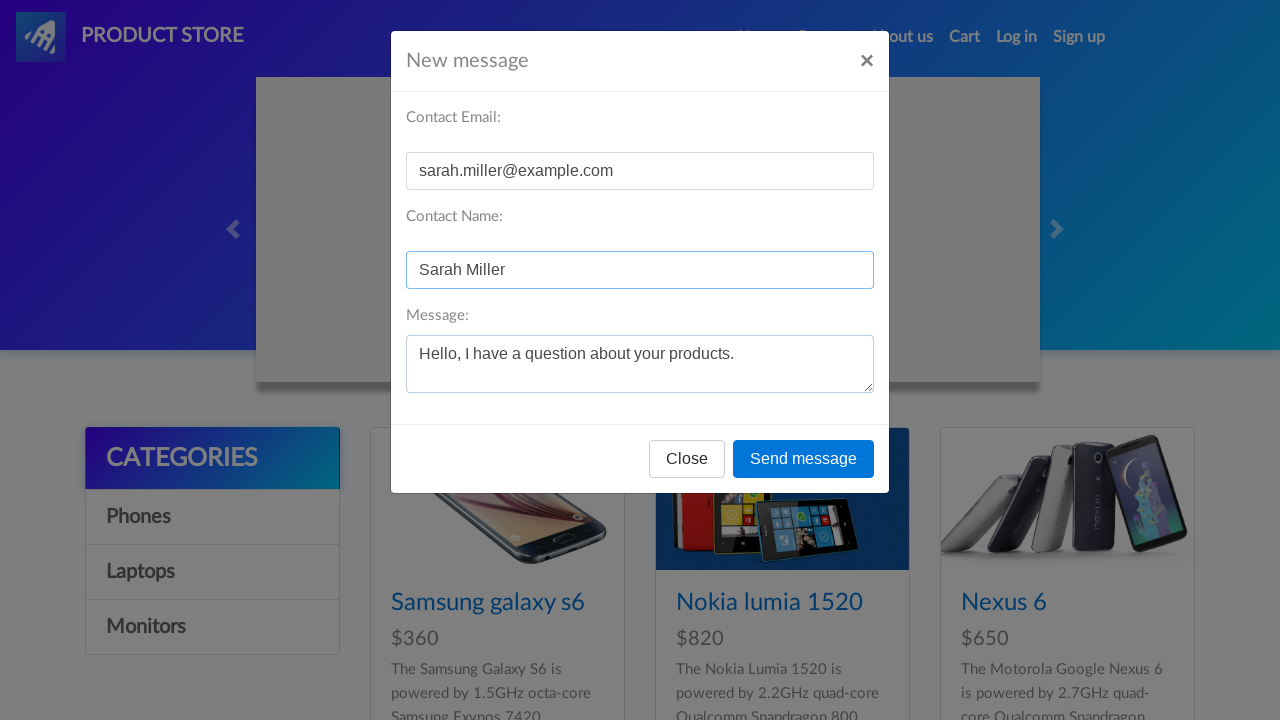

Cleared email field on #recipient-email
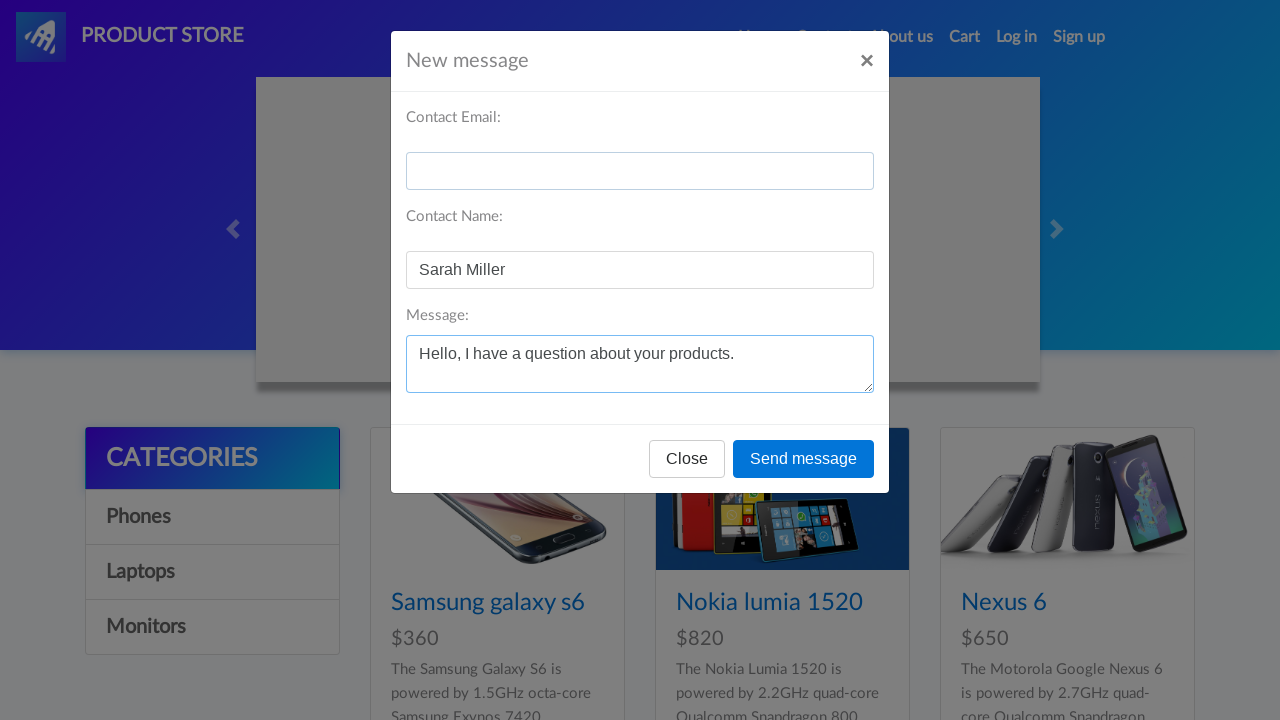

Updated email field with 'updated.email@example.com' on #recipient-email
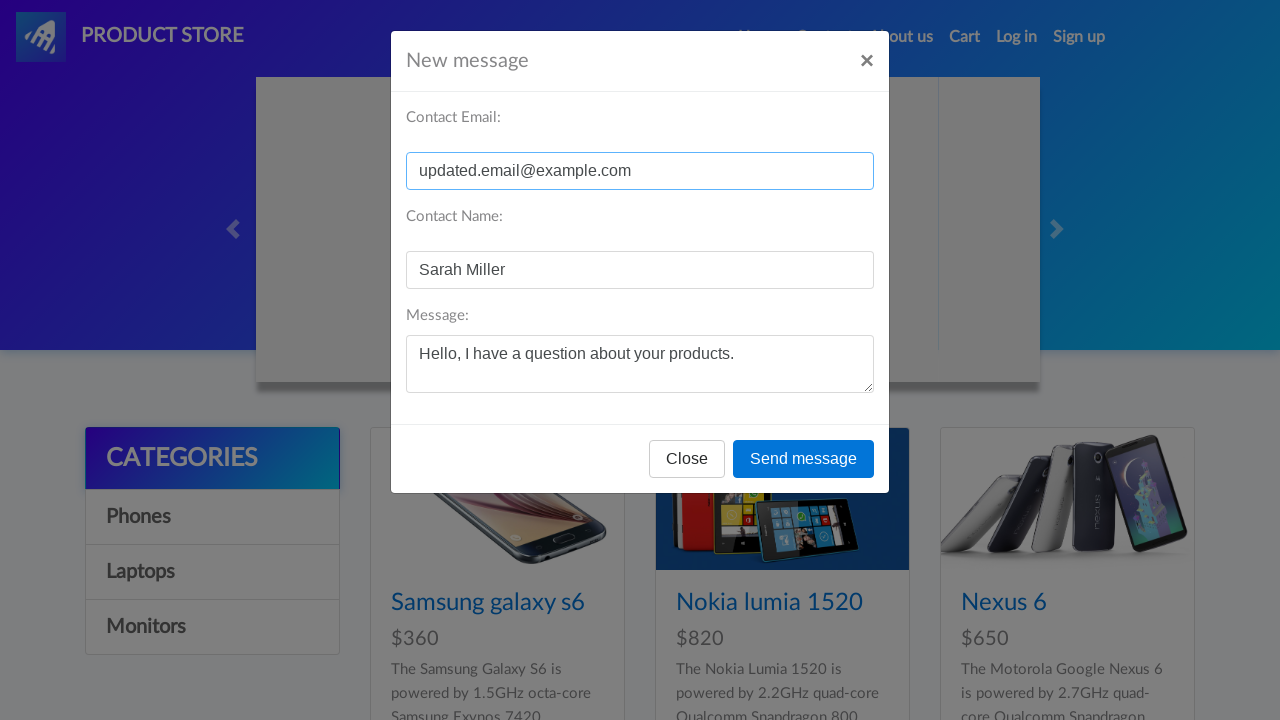

Send message button located and is visible
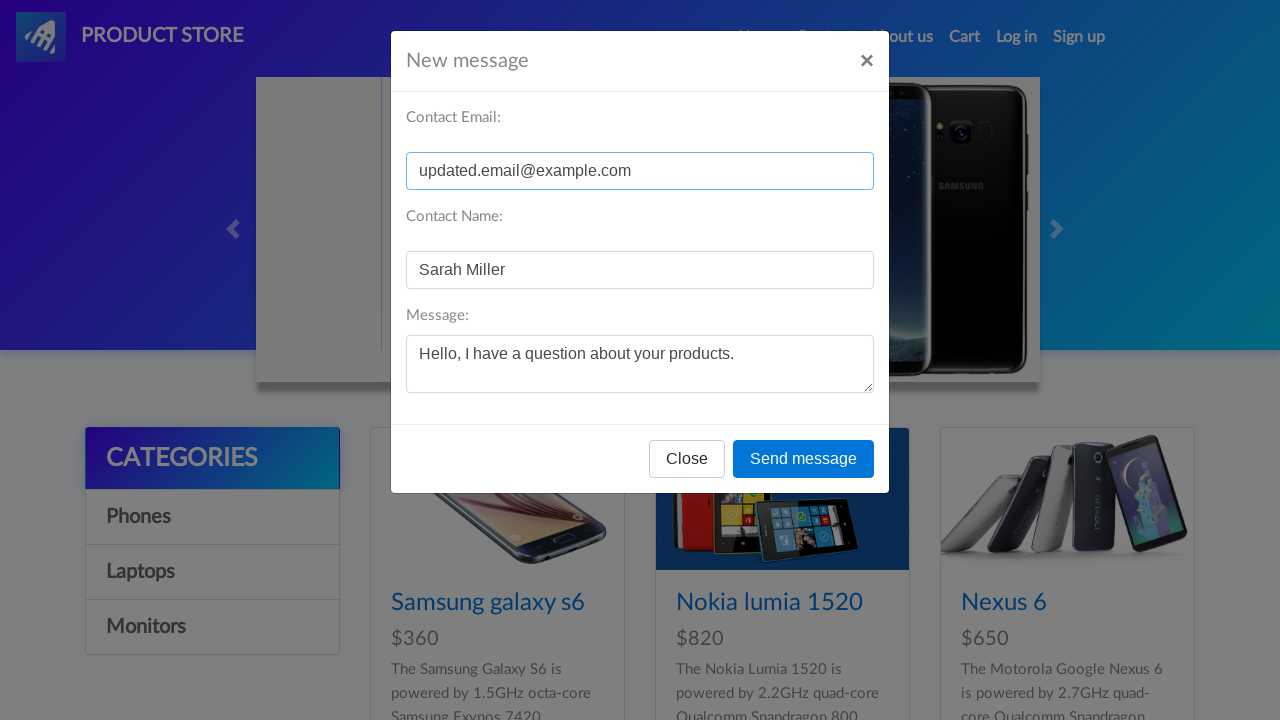

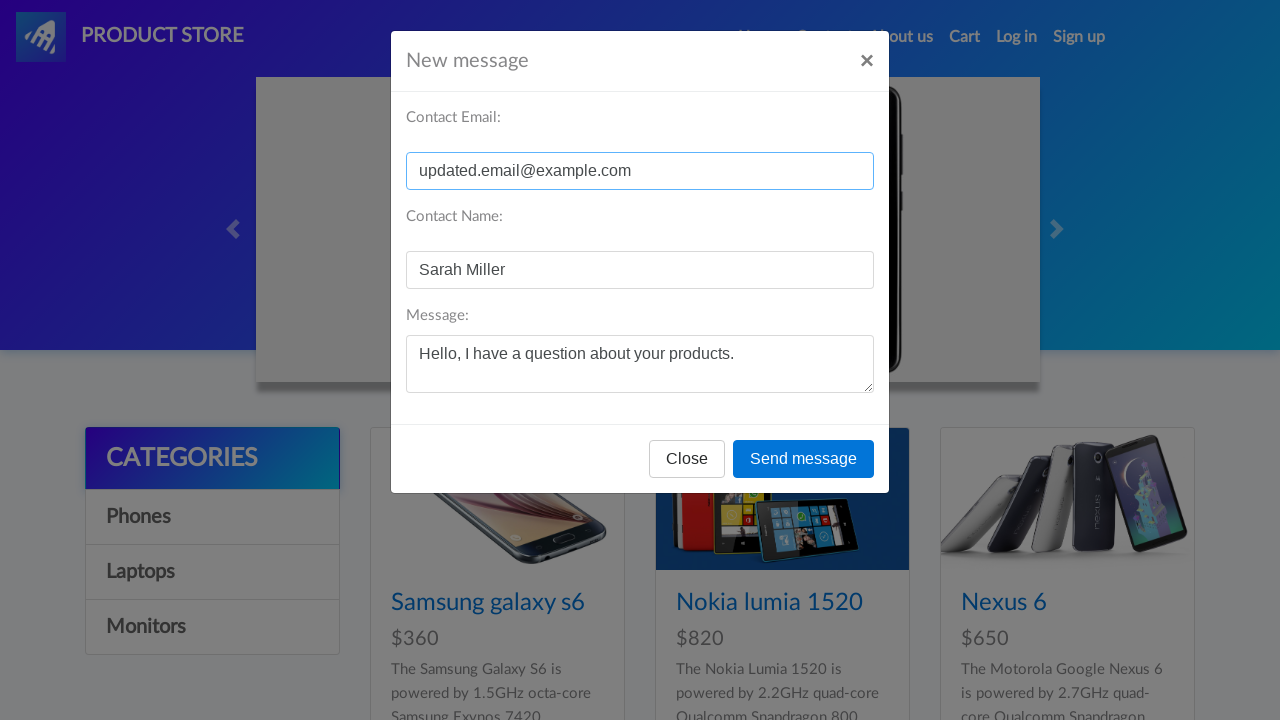